Tests the default state of radio buttons and the Submit button's disabled attribute before and after a timeout on a math page

Starting URL: http://suninjuly.github.io/math.html

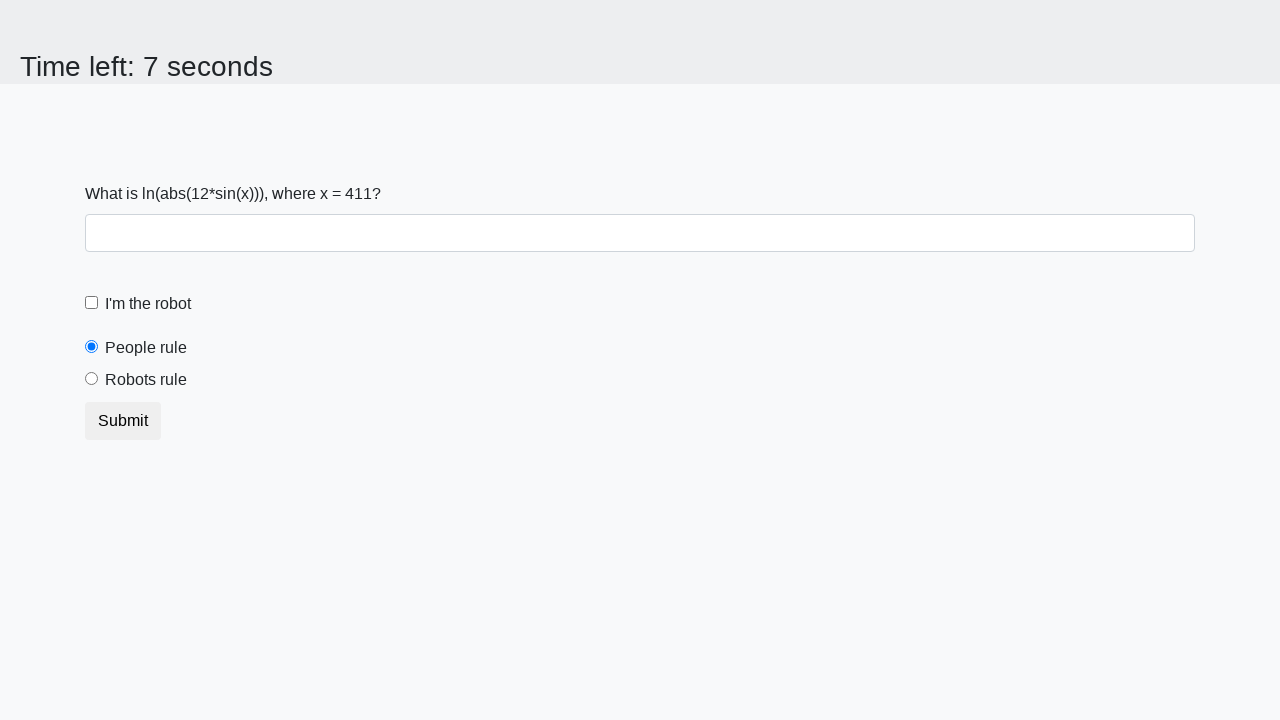

Navigated to math page
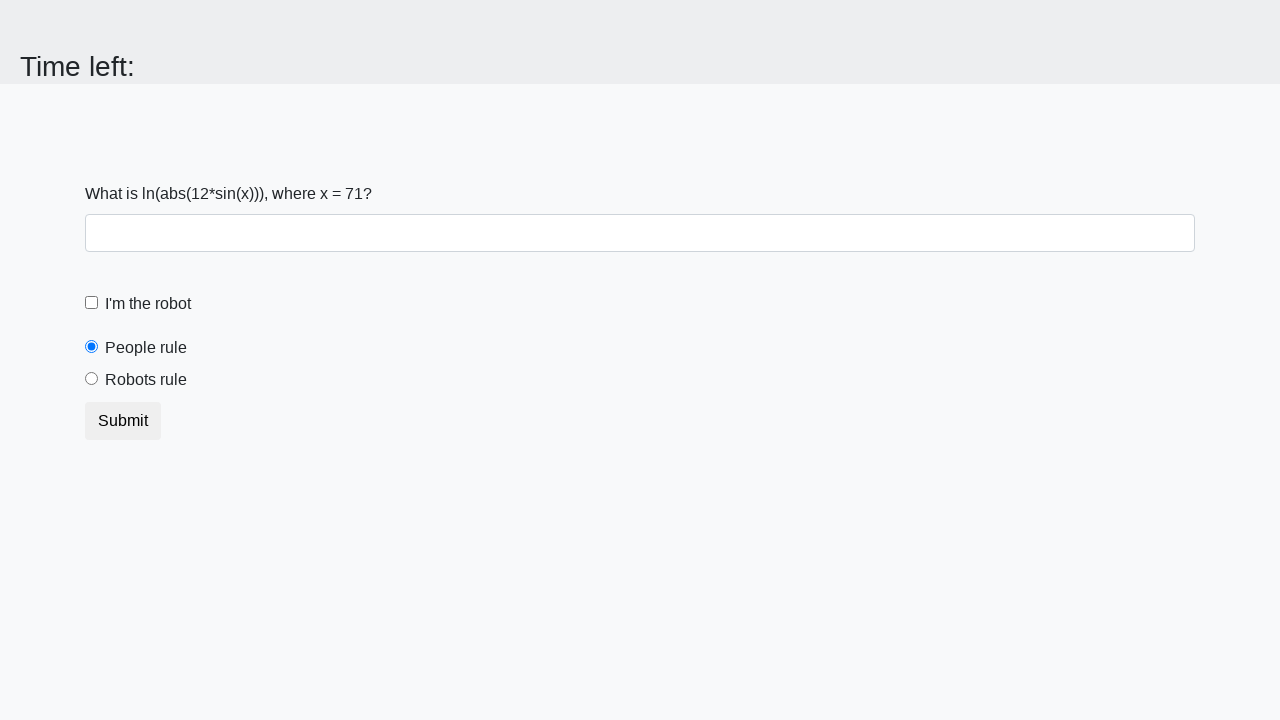

Retrieved 'people' radio button checked attribute
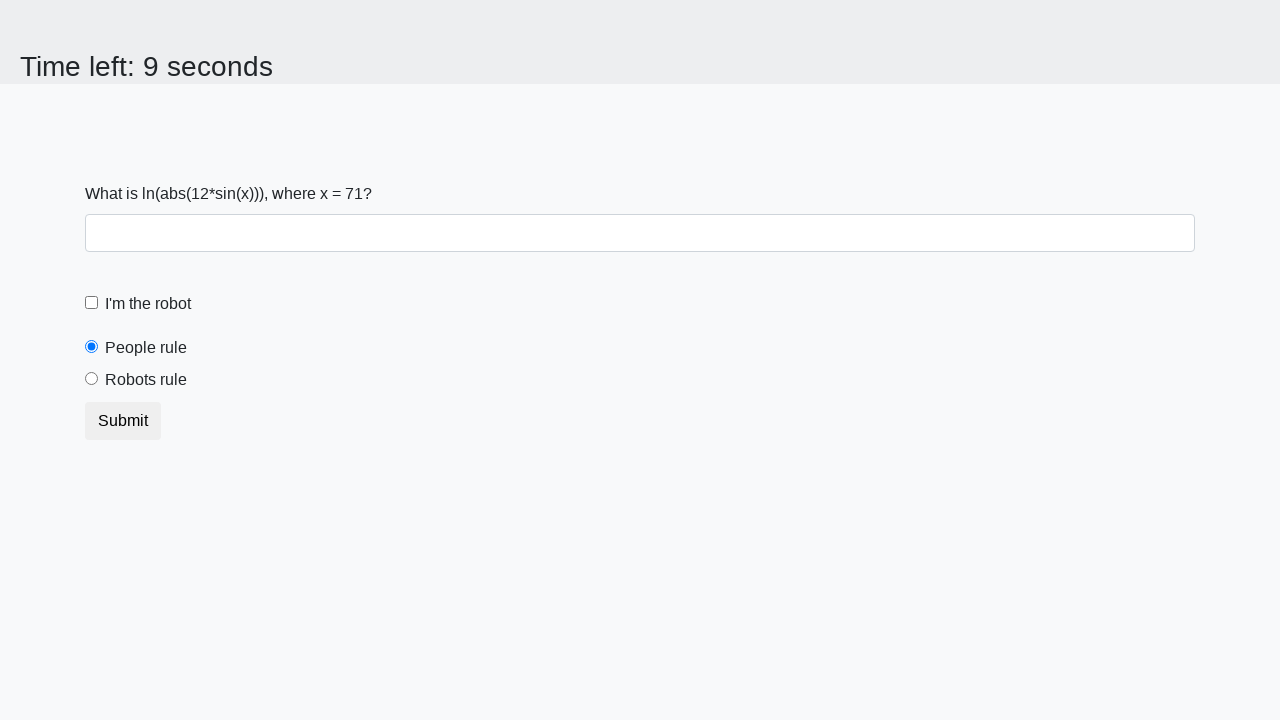

Asserted that 'people' radio button is selected by default
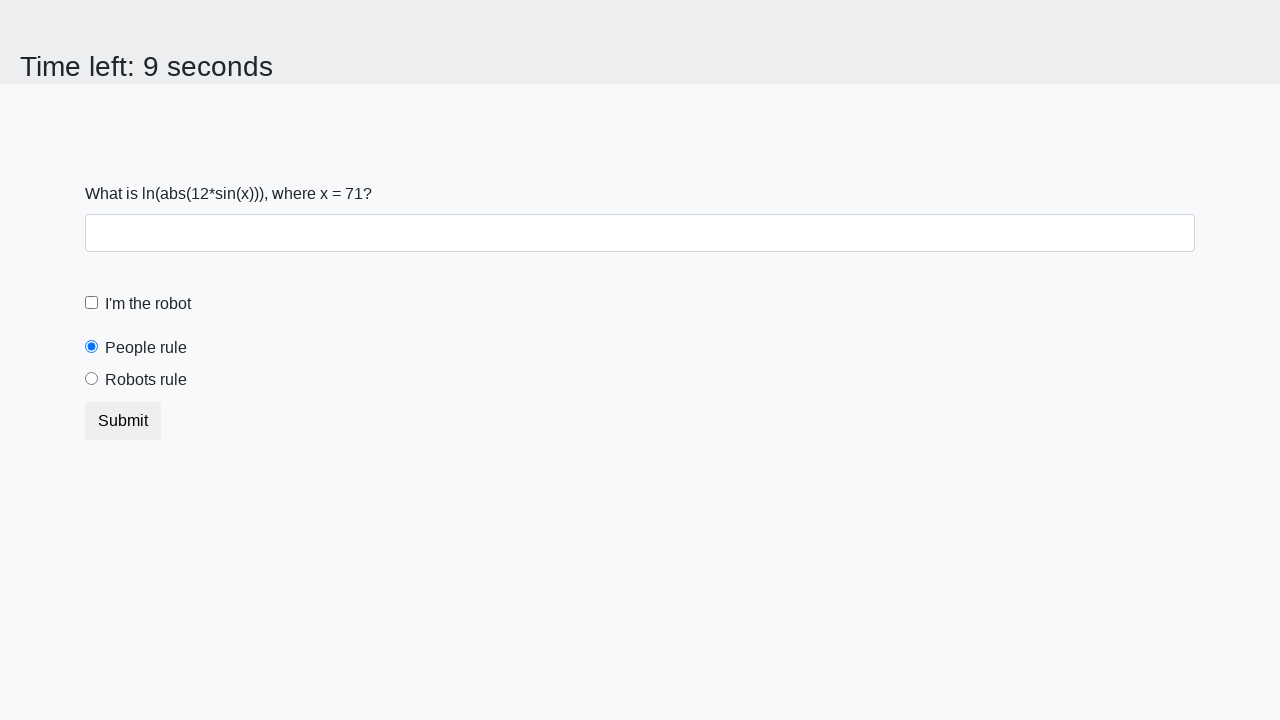

Retrieved 'robots' radio button checked attribute
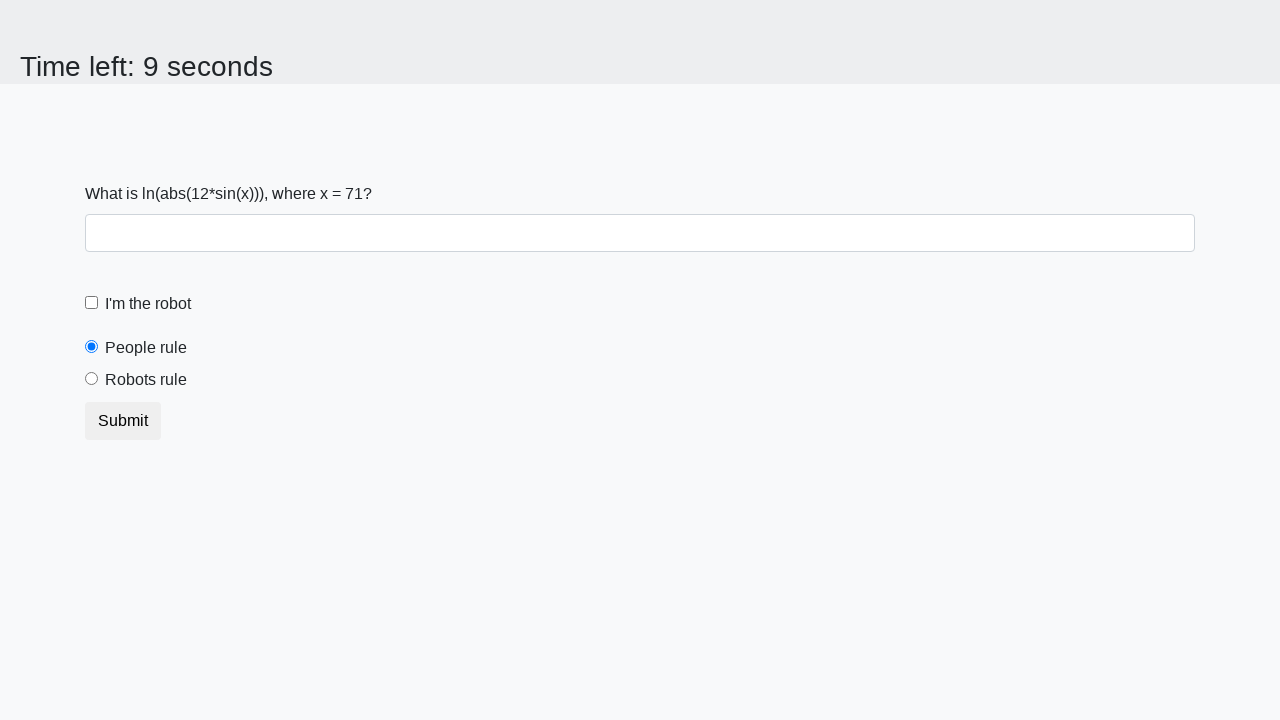

Retrieved Submit button disabled attribute before timeout
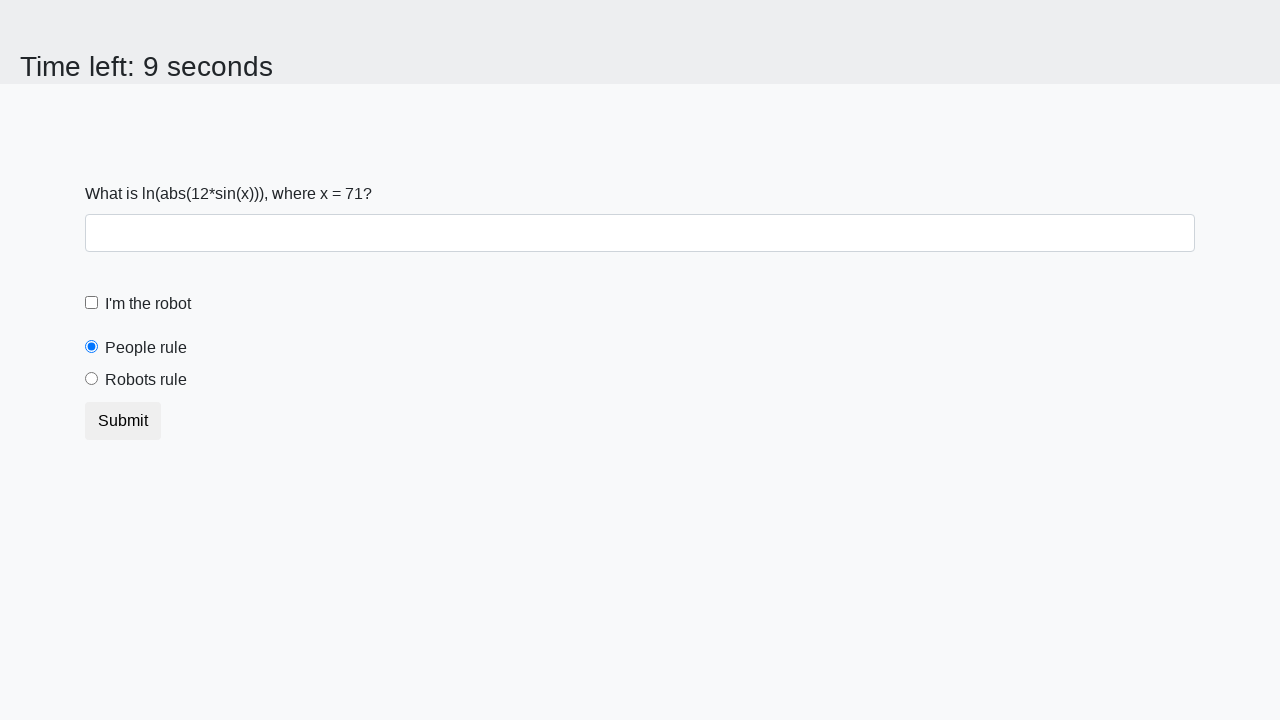

Asserted that Submit button is not disabled initially
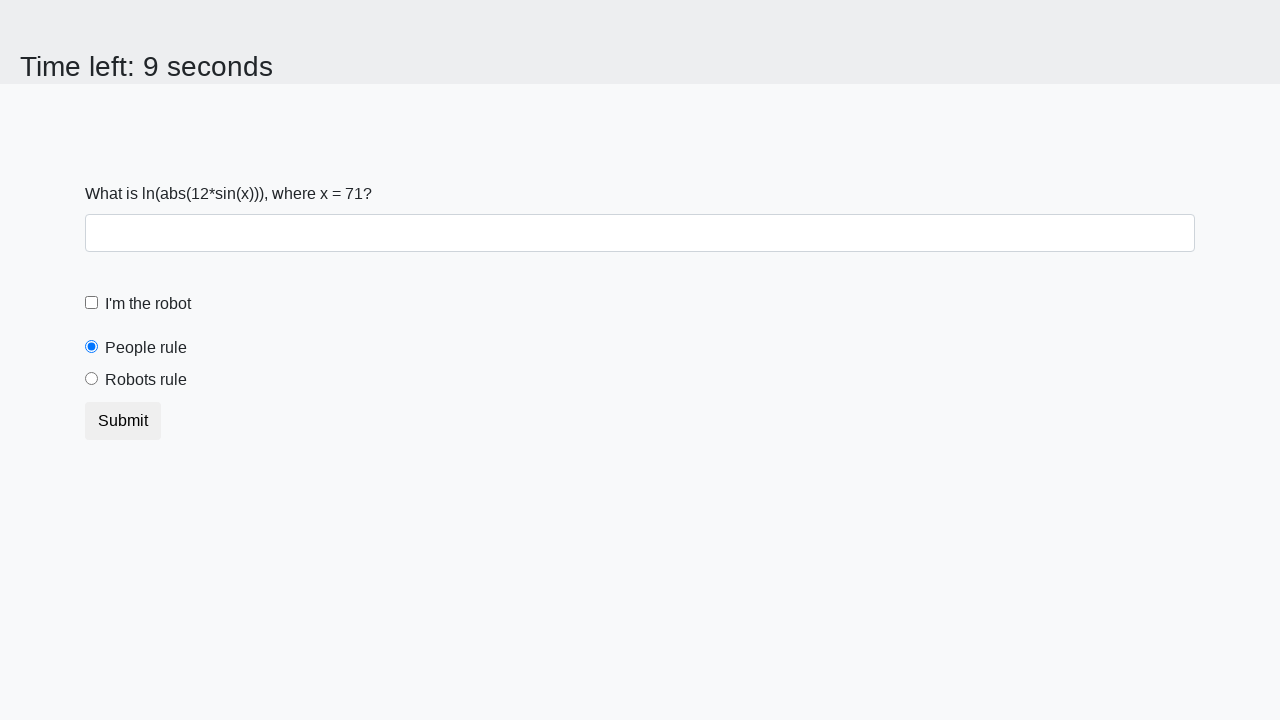

Waited 10 seconds for timeout
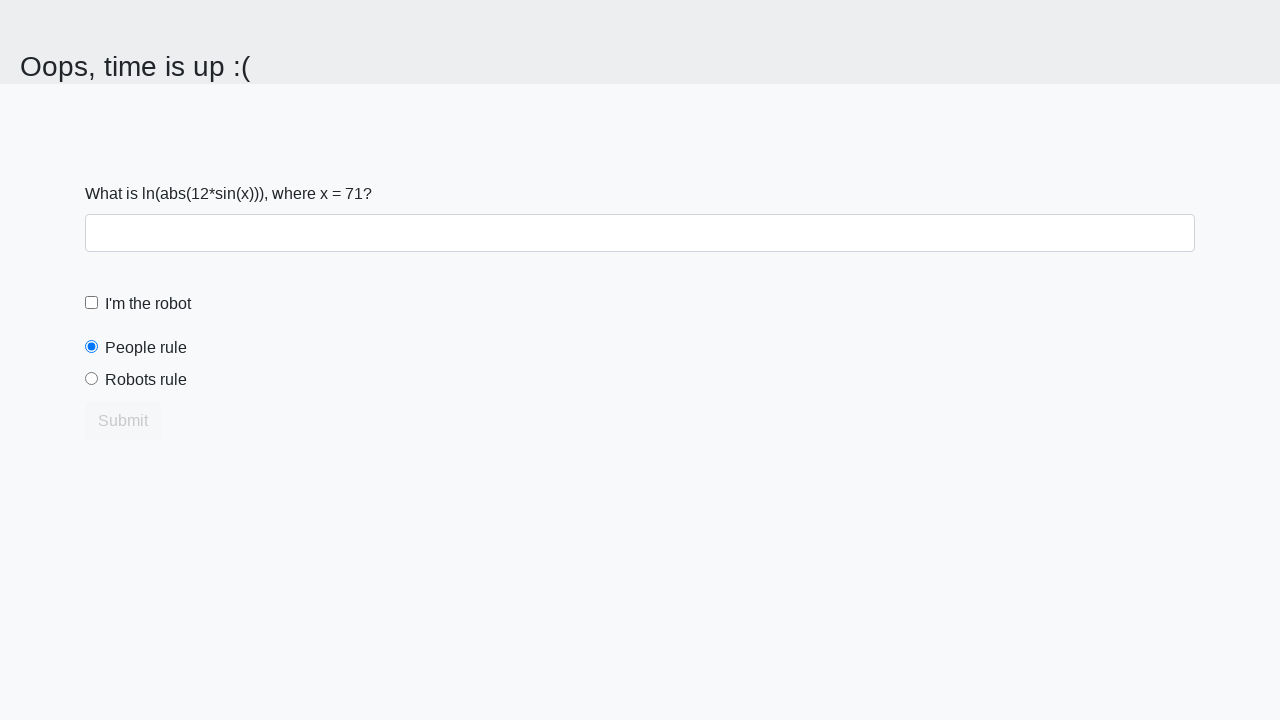

Retrieved Submit button disabled attribute after timeout
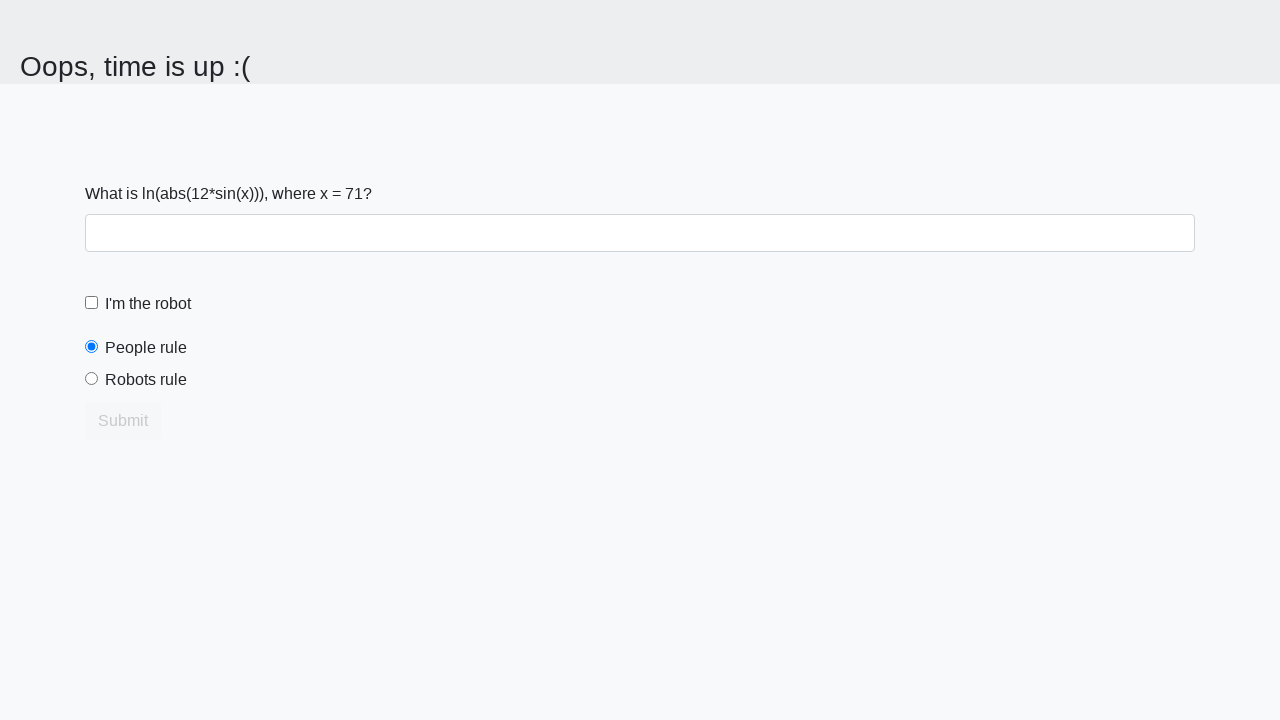

Asserted that Submit button is disabled after 10-second timeout
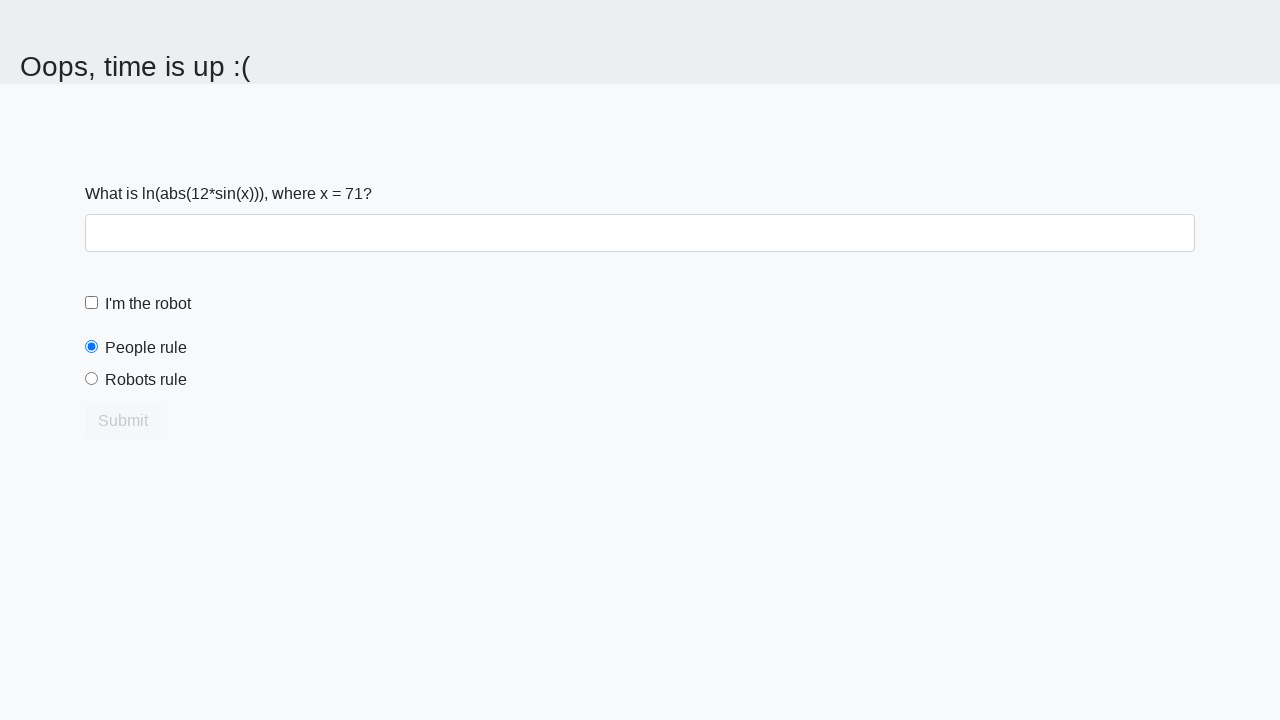

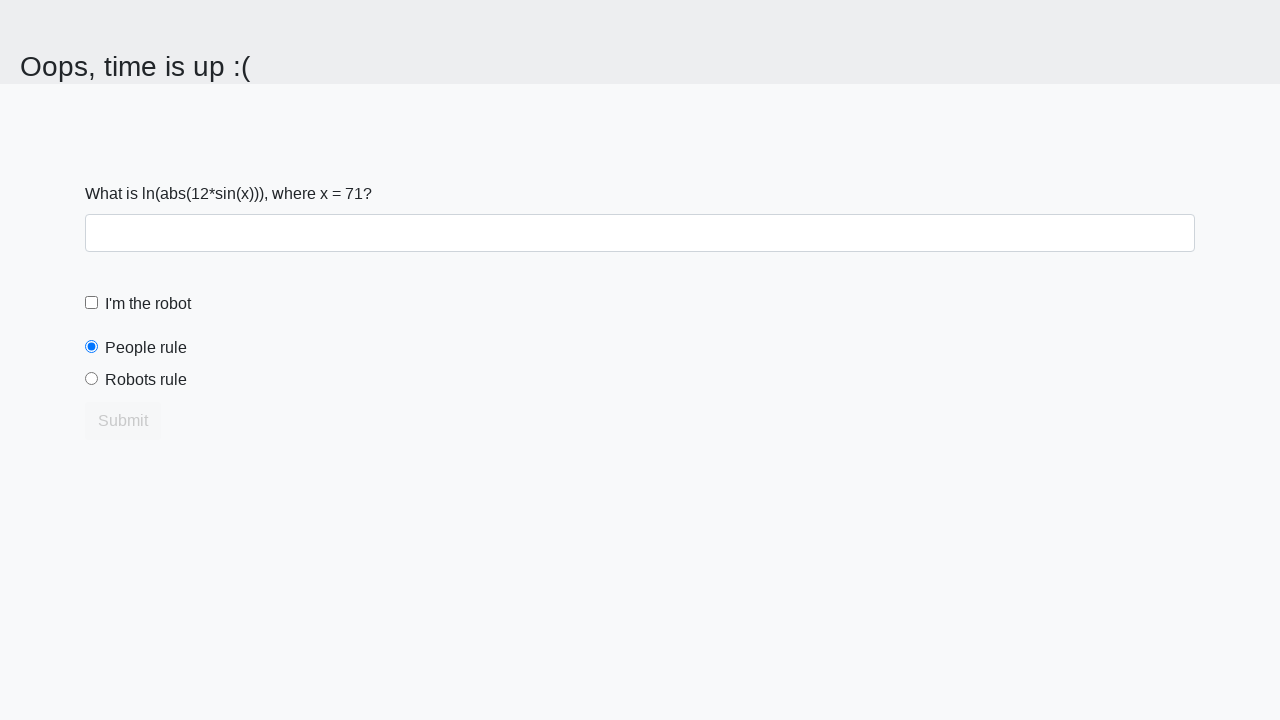